Tests keyboard key press functionality by sending a tab key to the page (without targeting a specific element first) and verifying the result text displays the correct key pressed.

Starting URL: http://the-internet.herokuapp.com/key_presses

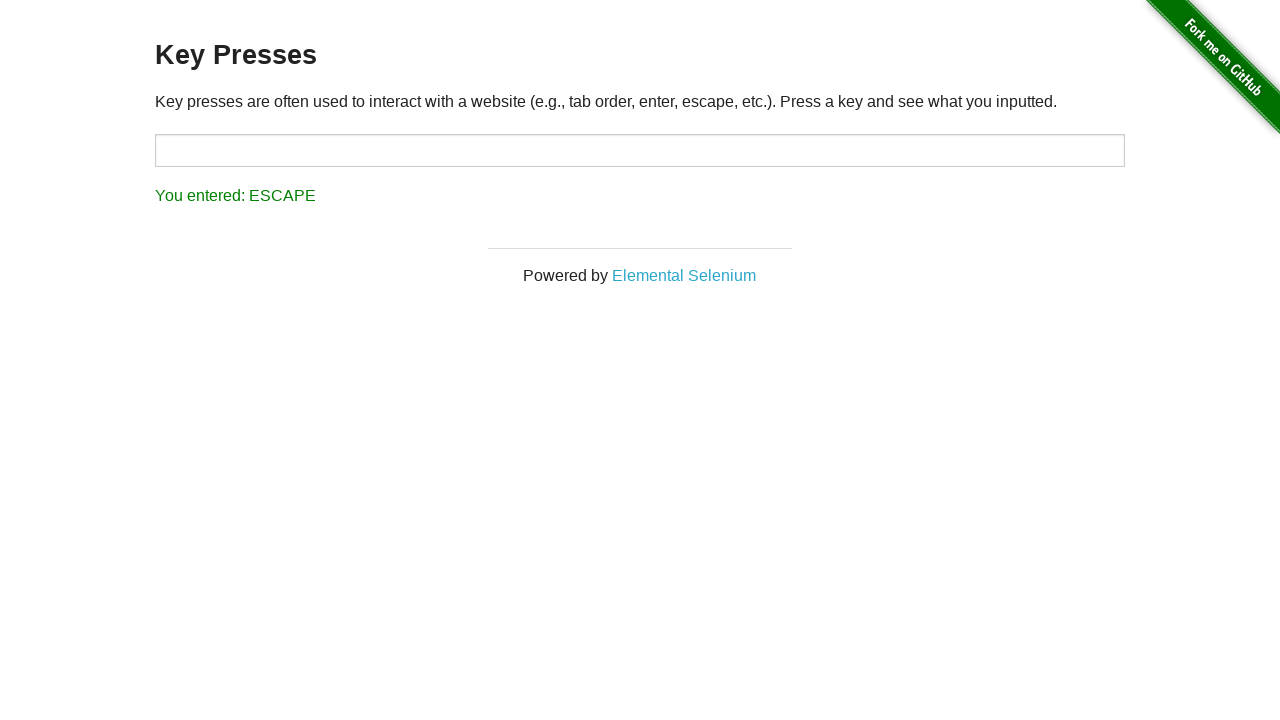

Pressed Tab key on the page
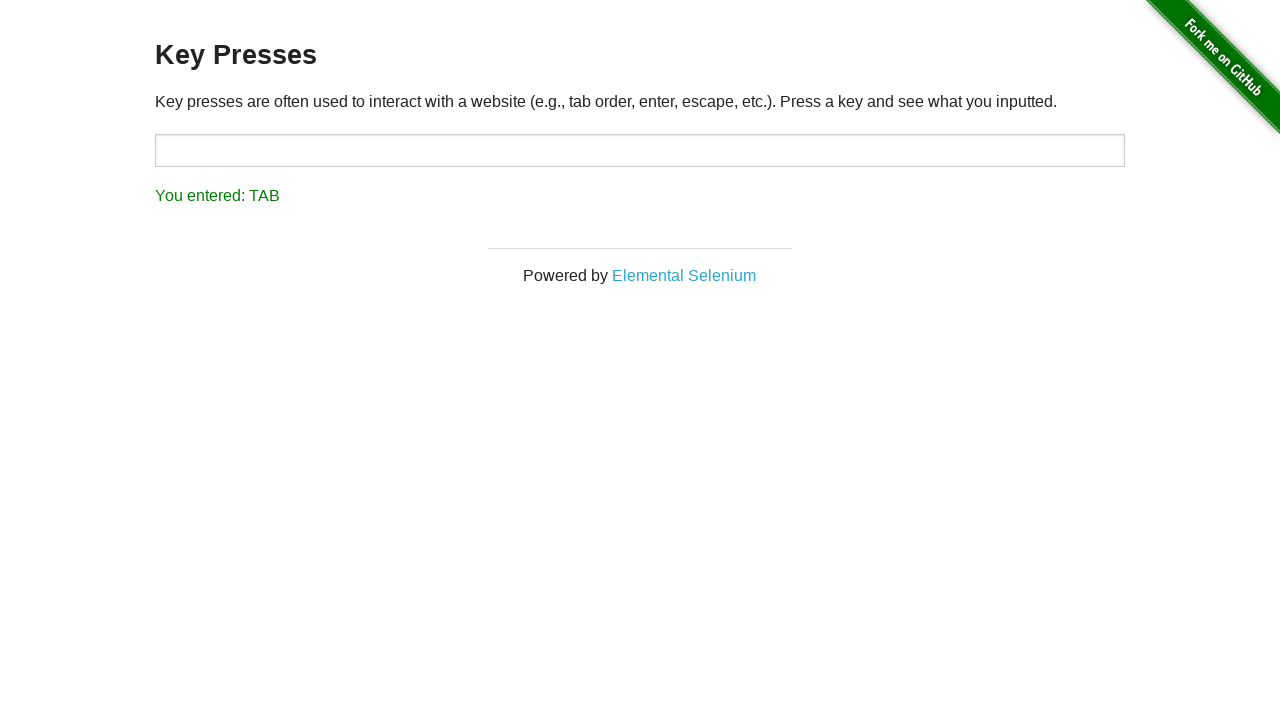

Result element loaded after Tab key press
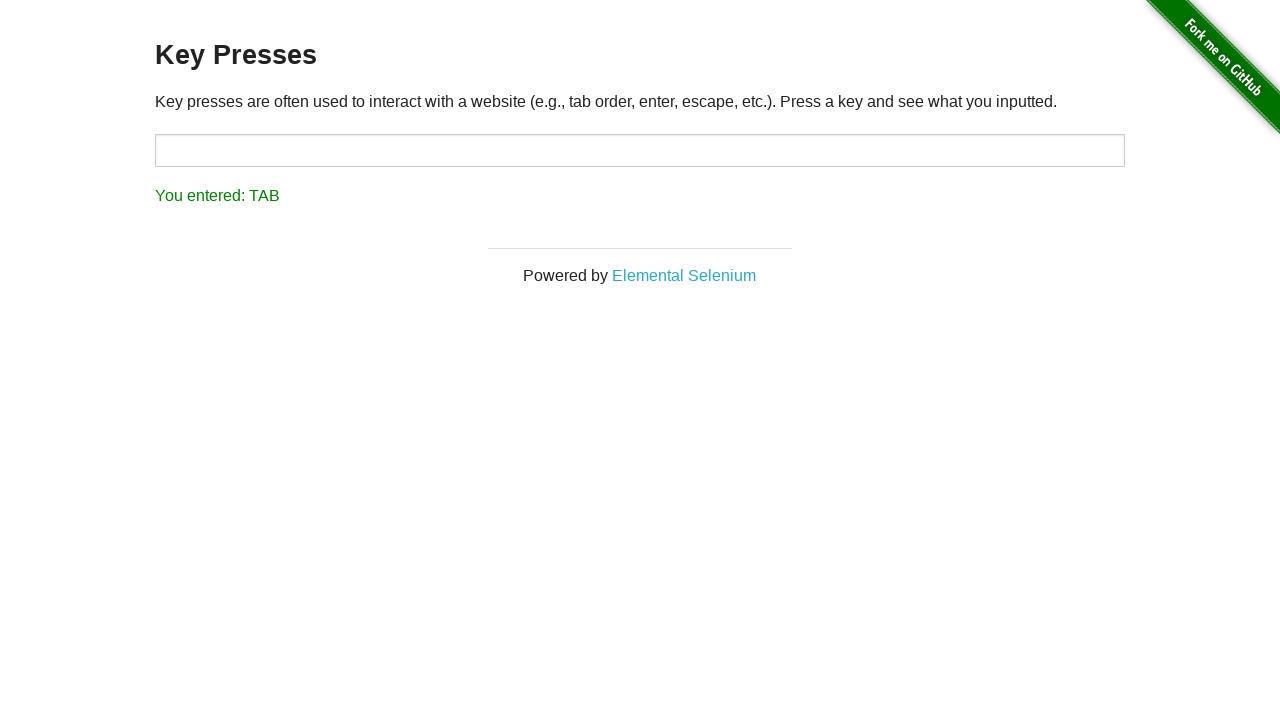

Verified result text displays 'You entered: TAB'
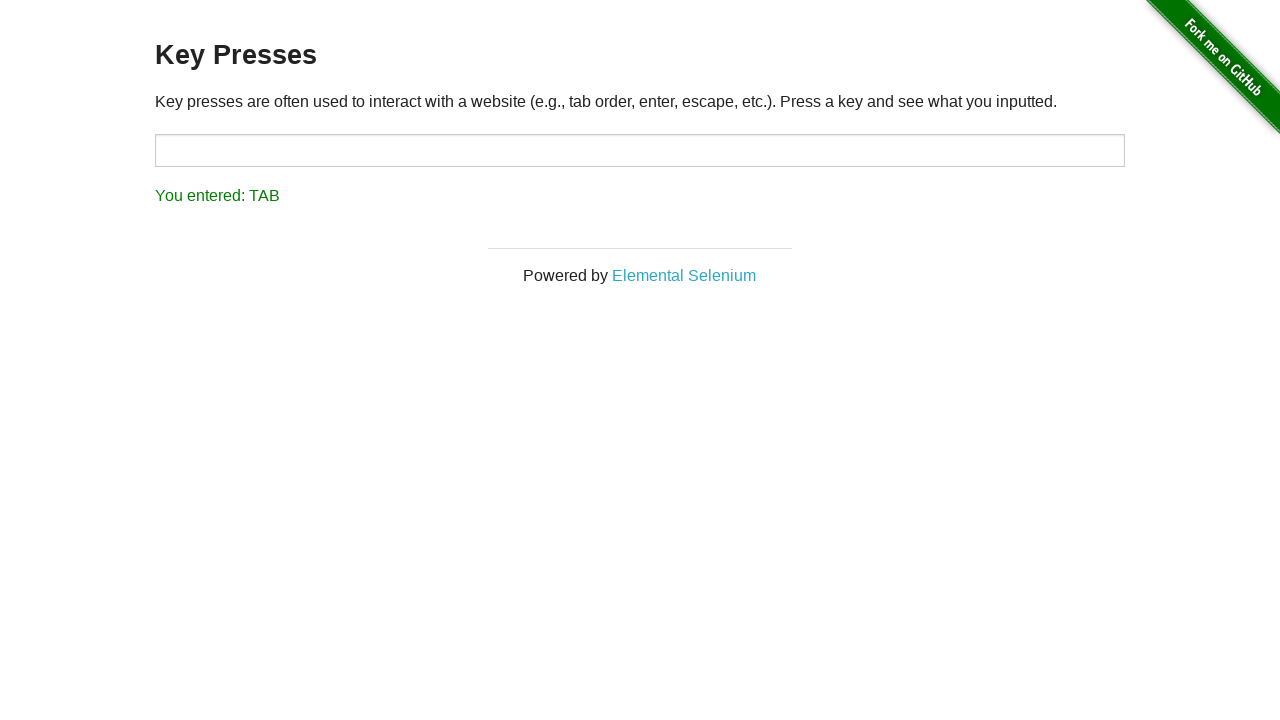

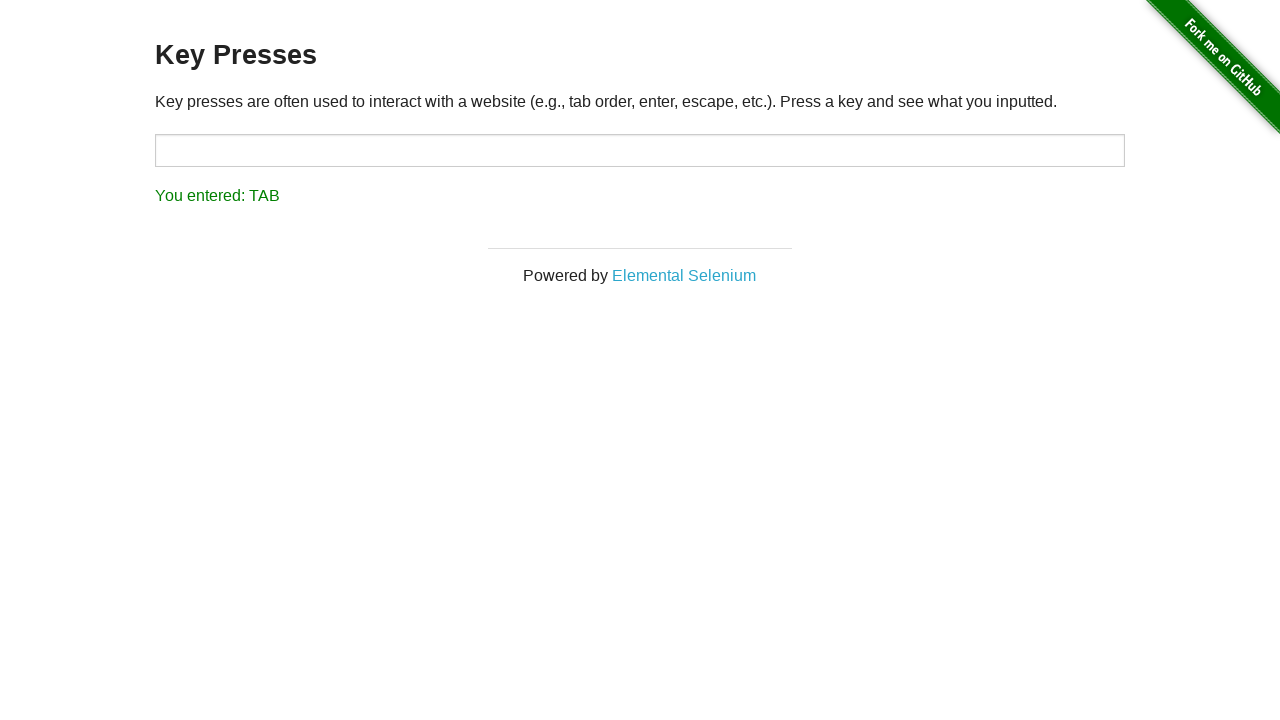